Navigates to a demo page with select menus and interacts with a multi-select dropdown to retrieve all available options

Starting URL: https://demoqa.com/select-menu

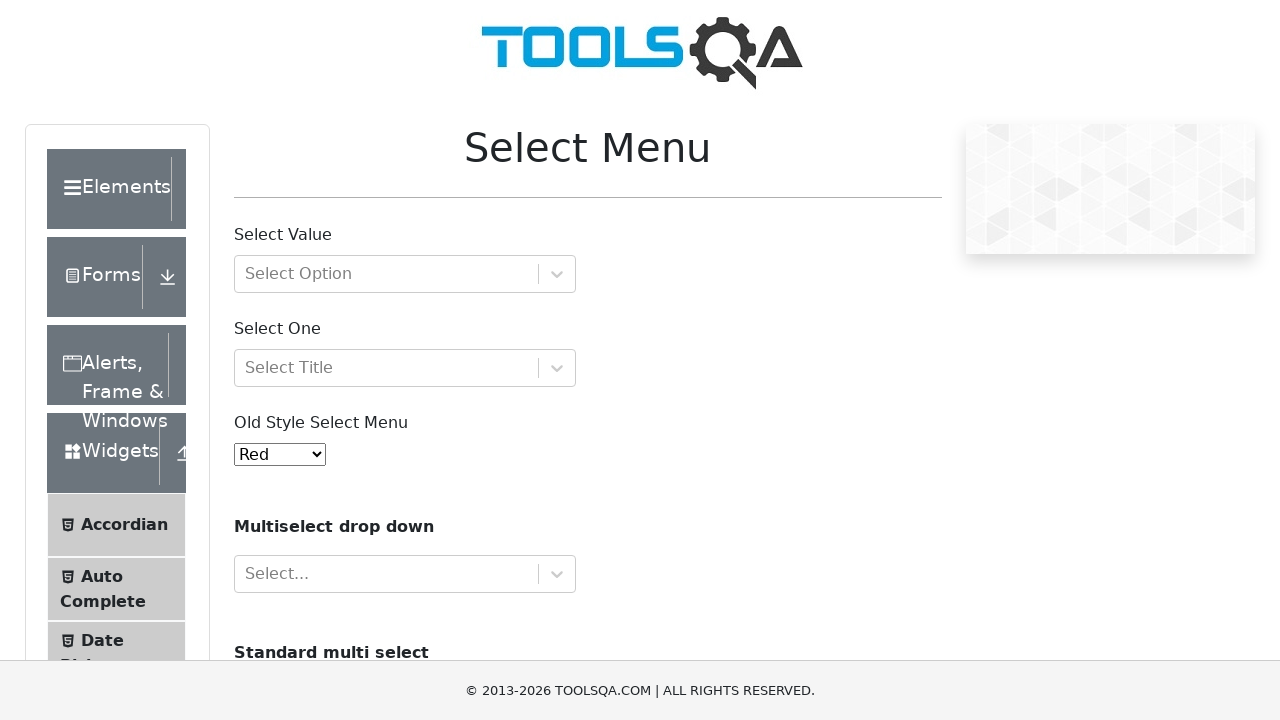

Navigated to select menu demo page
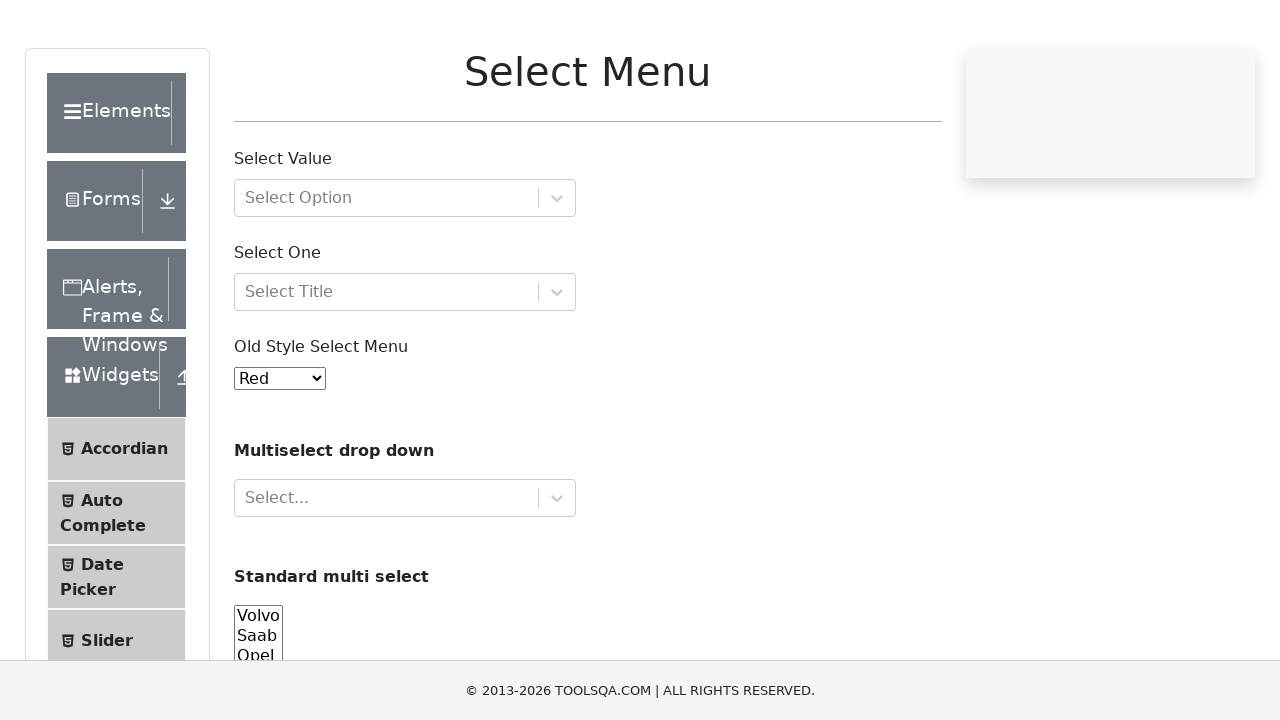

Located the multi-select dropdown element
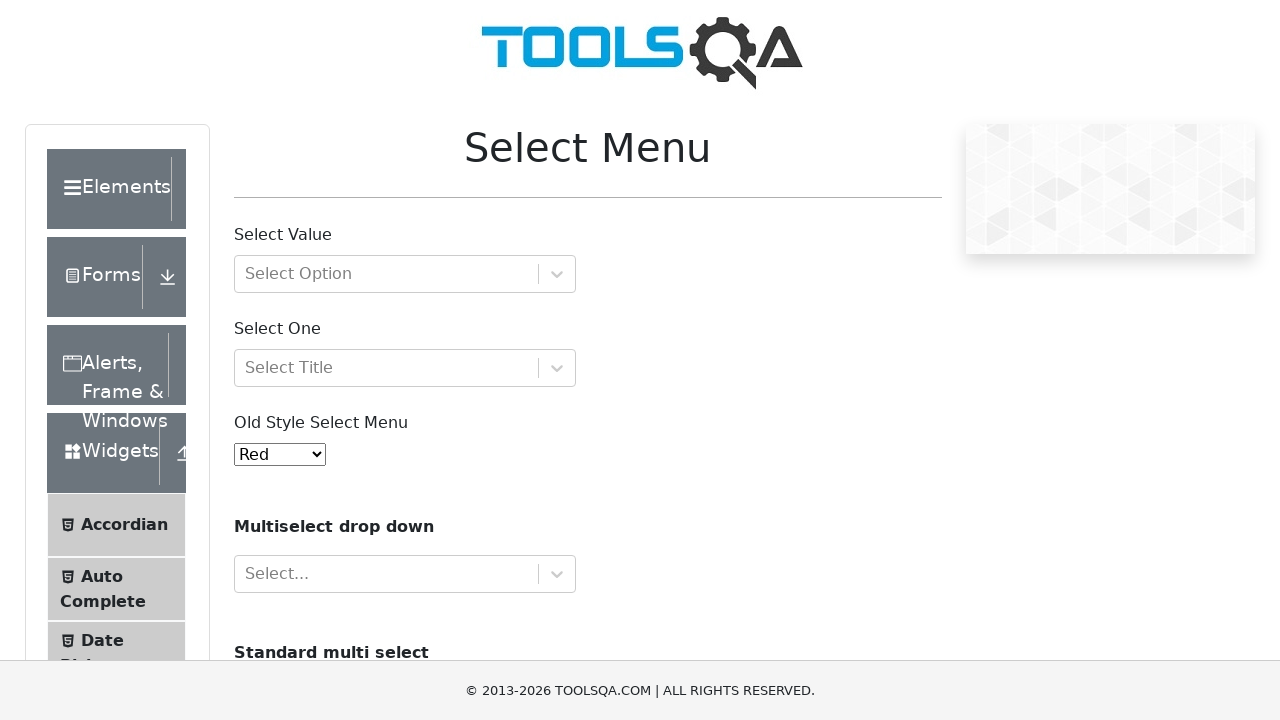

Retrieved all options from the dropdown
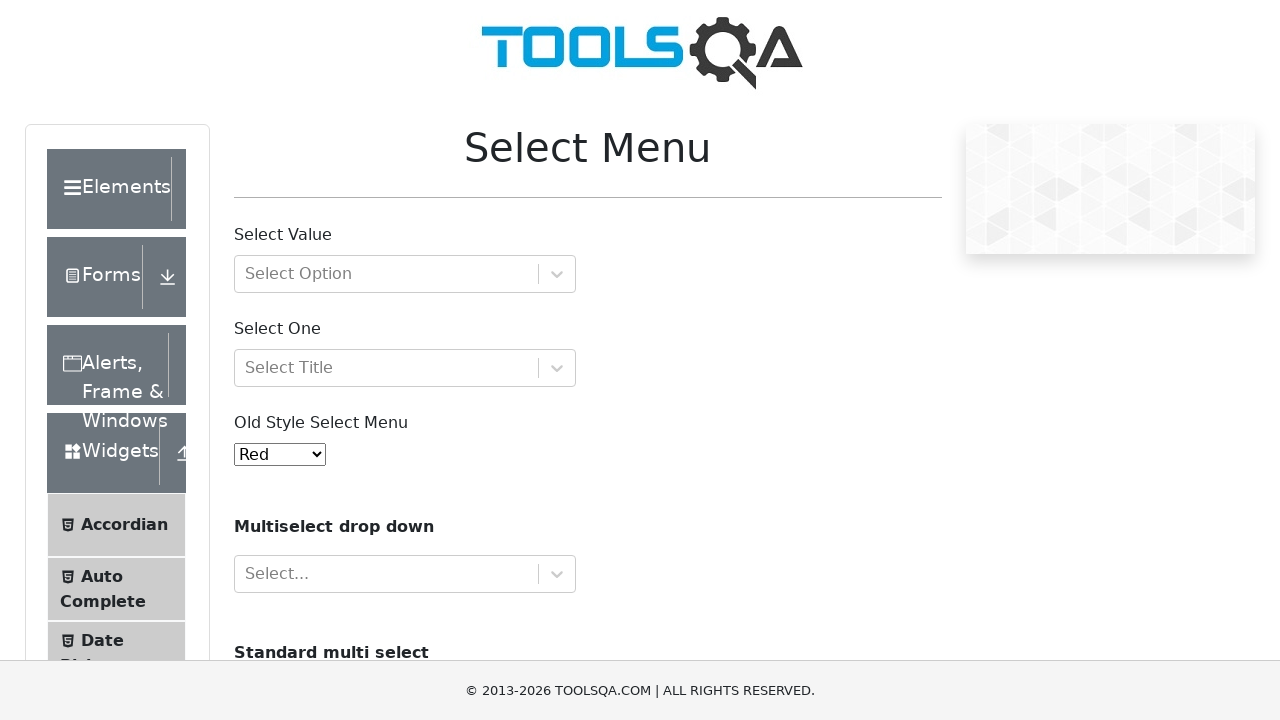

Verified 4 options are present in the dropdown
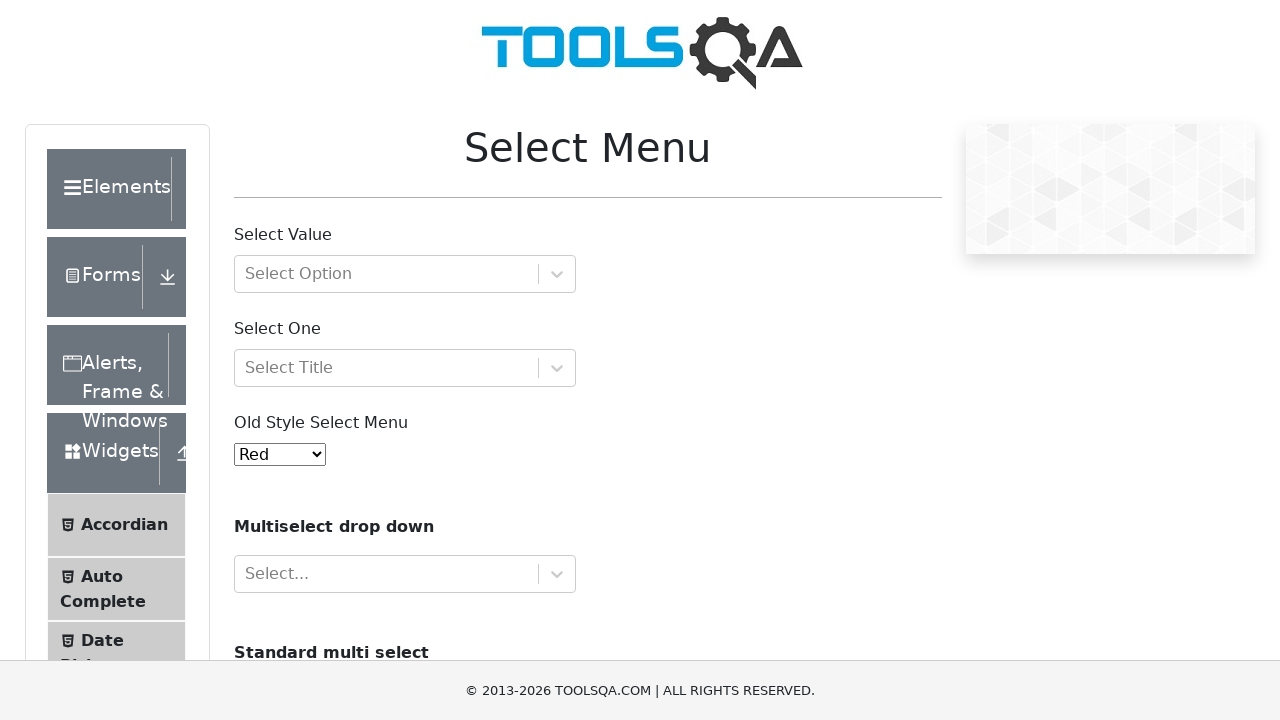

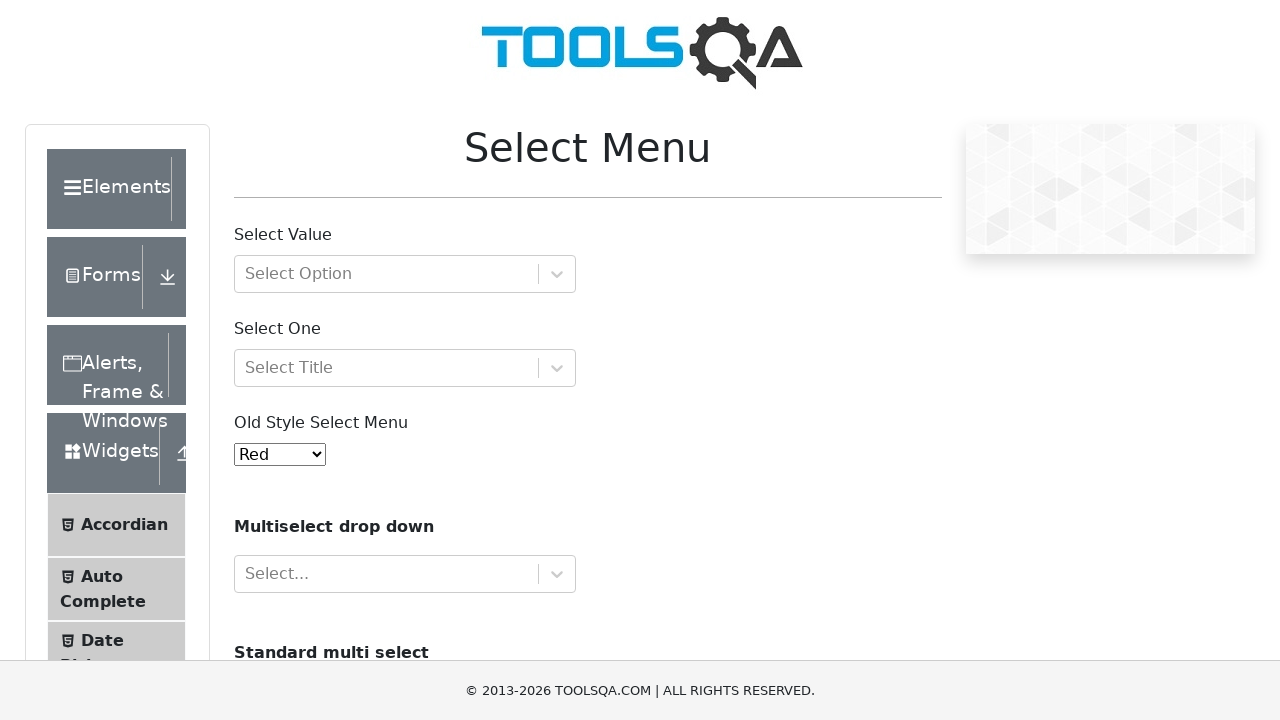